Tests UI element behavior on a dropdown practice page by clicking a radio button (round trip option) and verifying that a div element's style attribute changes to indicate it becomes enabled/visible.

Starting URL: https://rahulshettyacademy.com/dropdownsPractise/

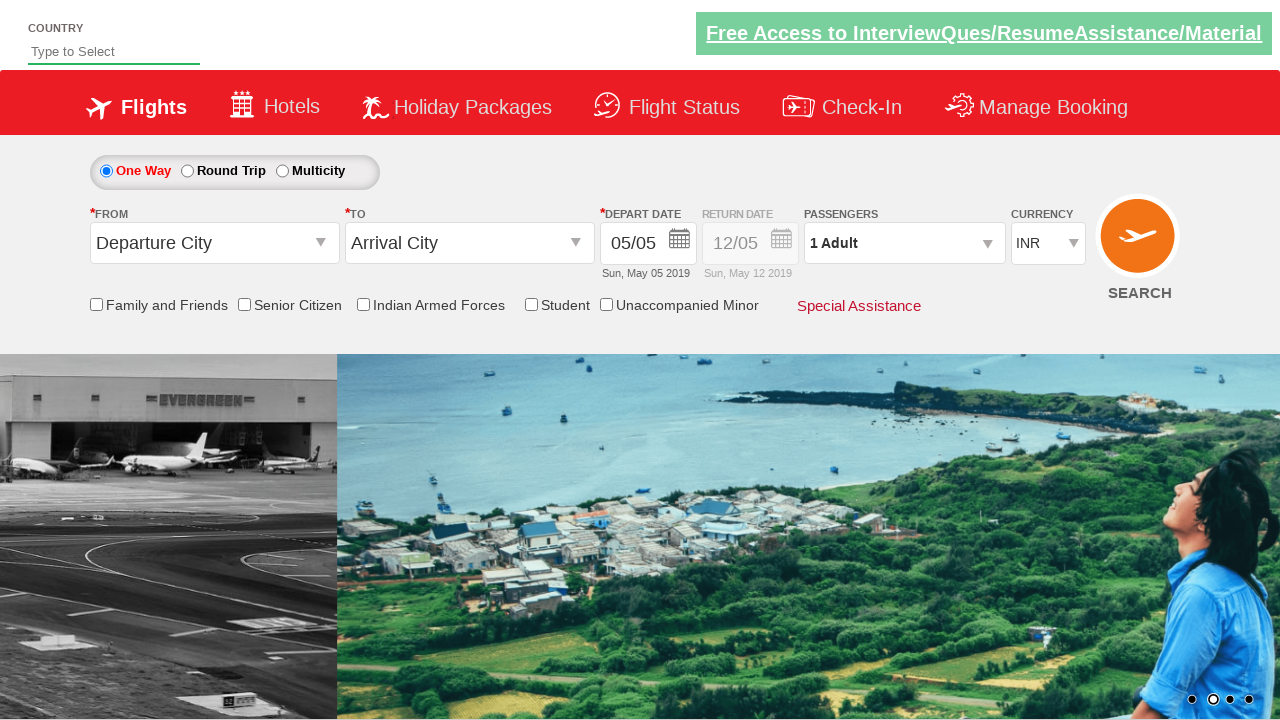

Retrieved initial style attribute of Div1 element
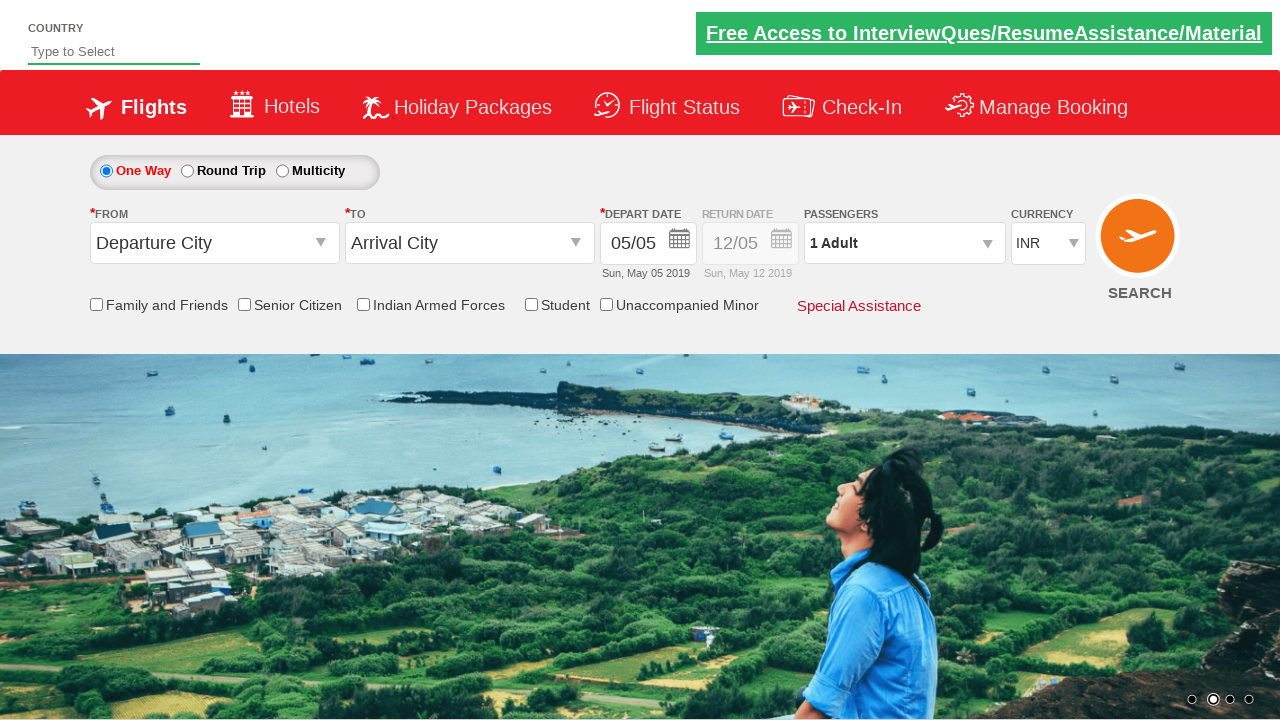

Clicked round trip radio button at (187, 171) on #ctl00_mainContent_rbtnl_Trip_1
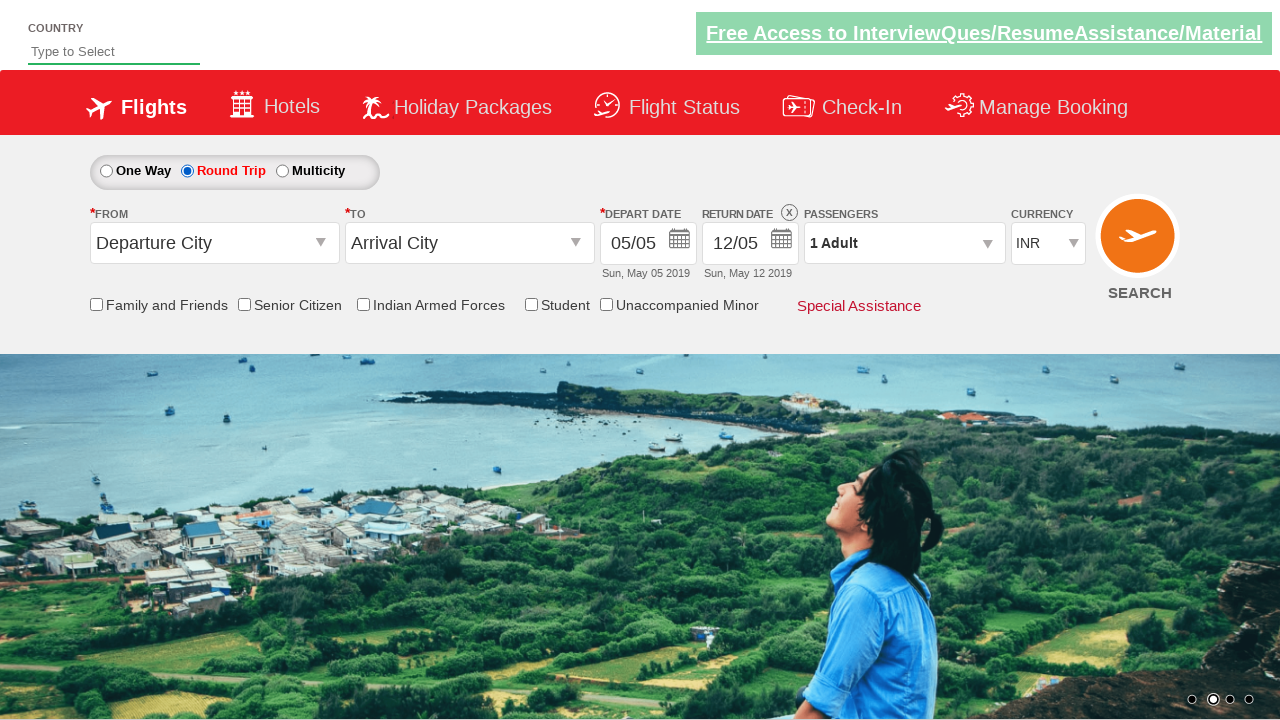

Retrieved updated style attribute of Div1 element after clicking radio button
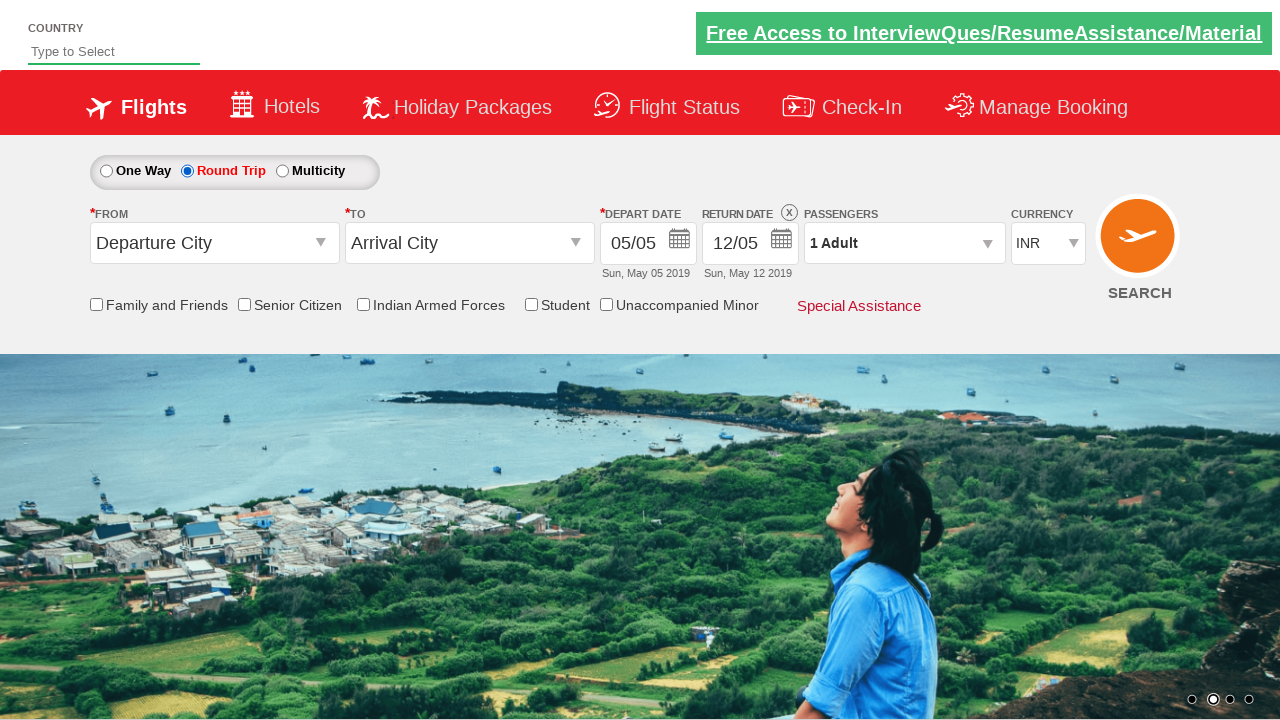

Waited 500ms for style changes to take effect
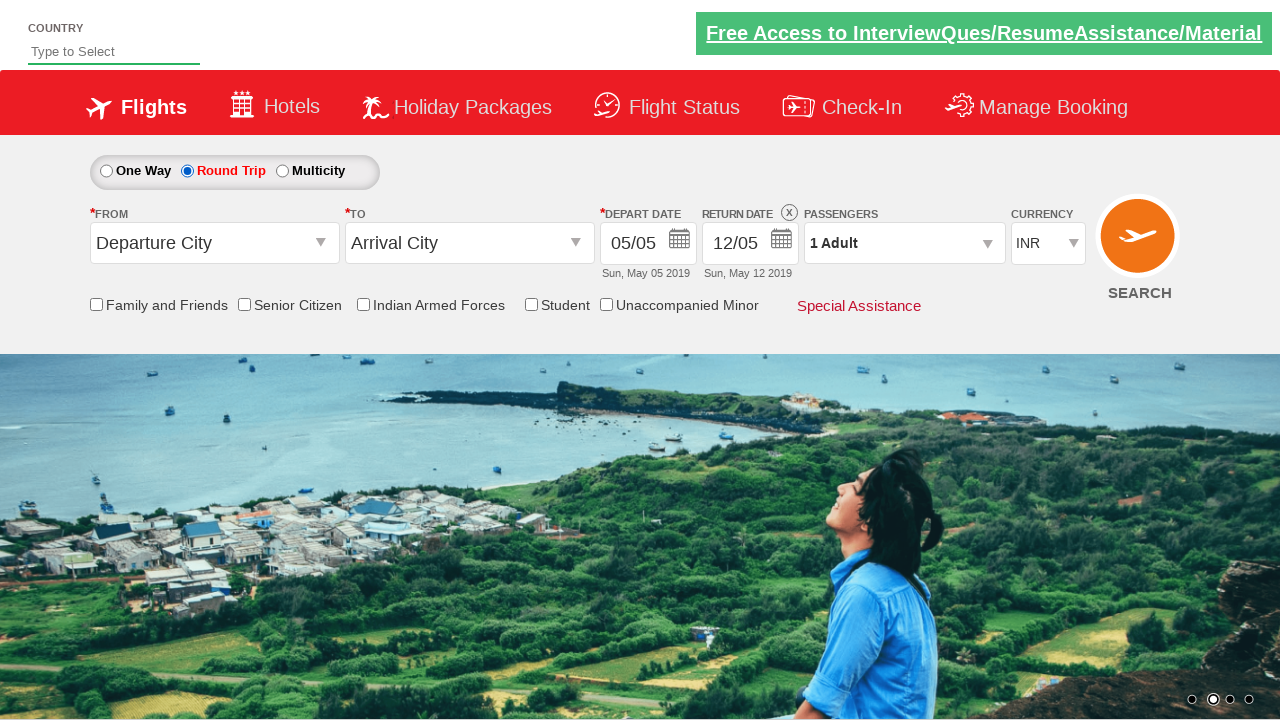

Retrieved final style attribute of Div1 element for verification
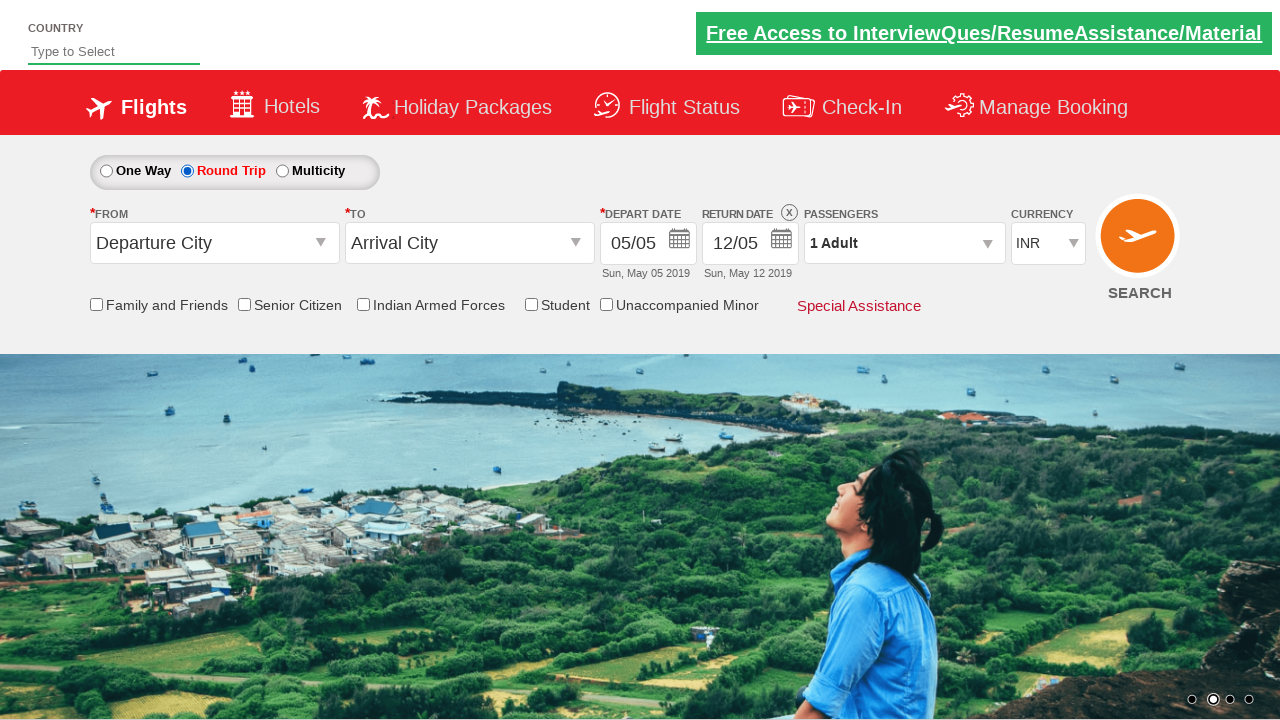

Verified that Div1 element is enabled (style attribute contains '1')
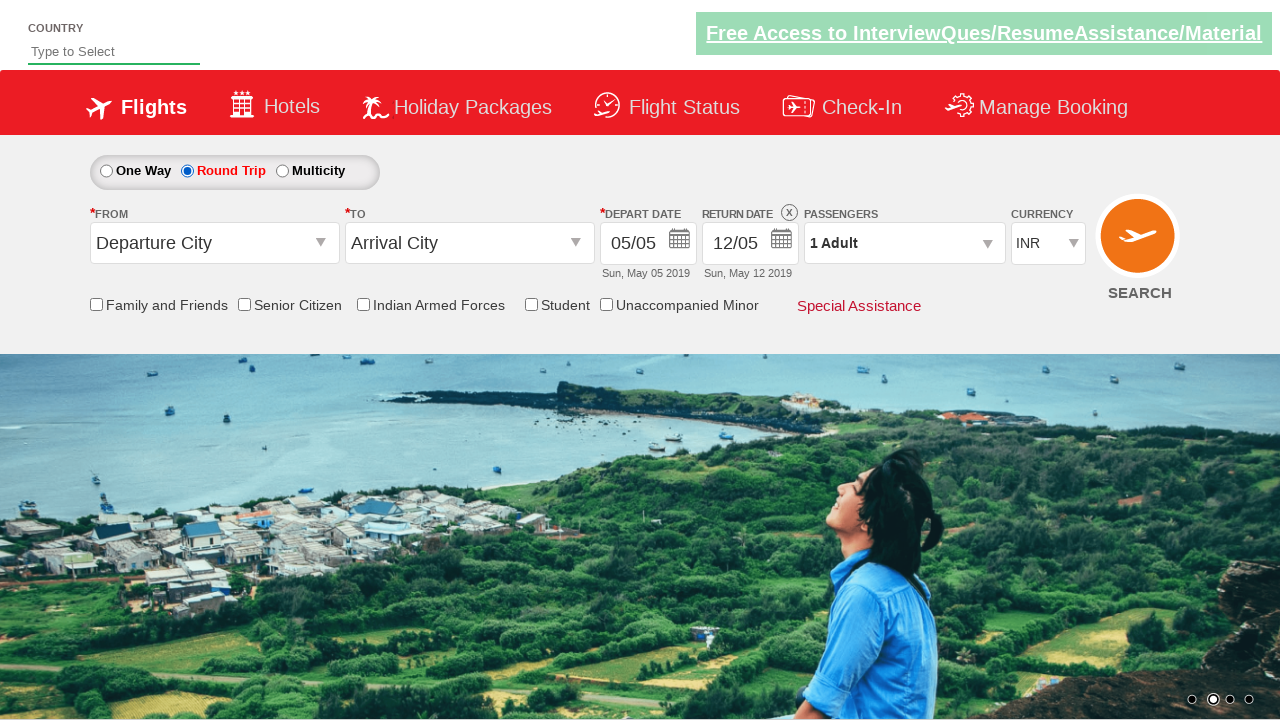

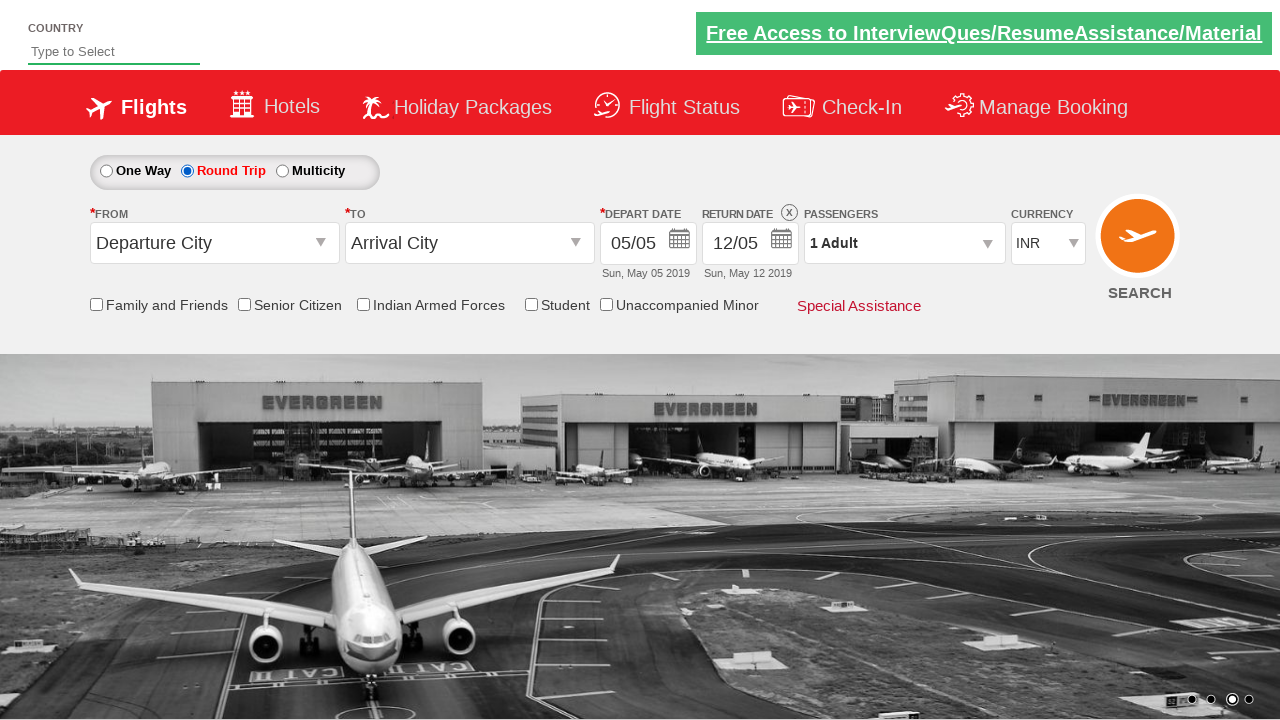